Tests checkbox selection functionality on a booking website by clicking checkboxes and verifying their selected state changes

Starting URL: https://sqatools.in/dummy-booking-website/

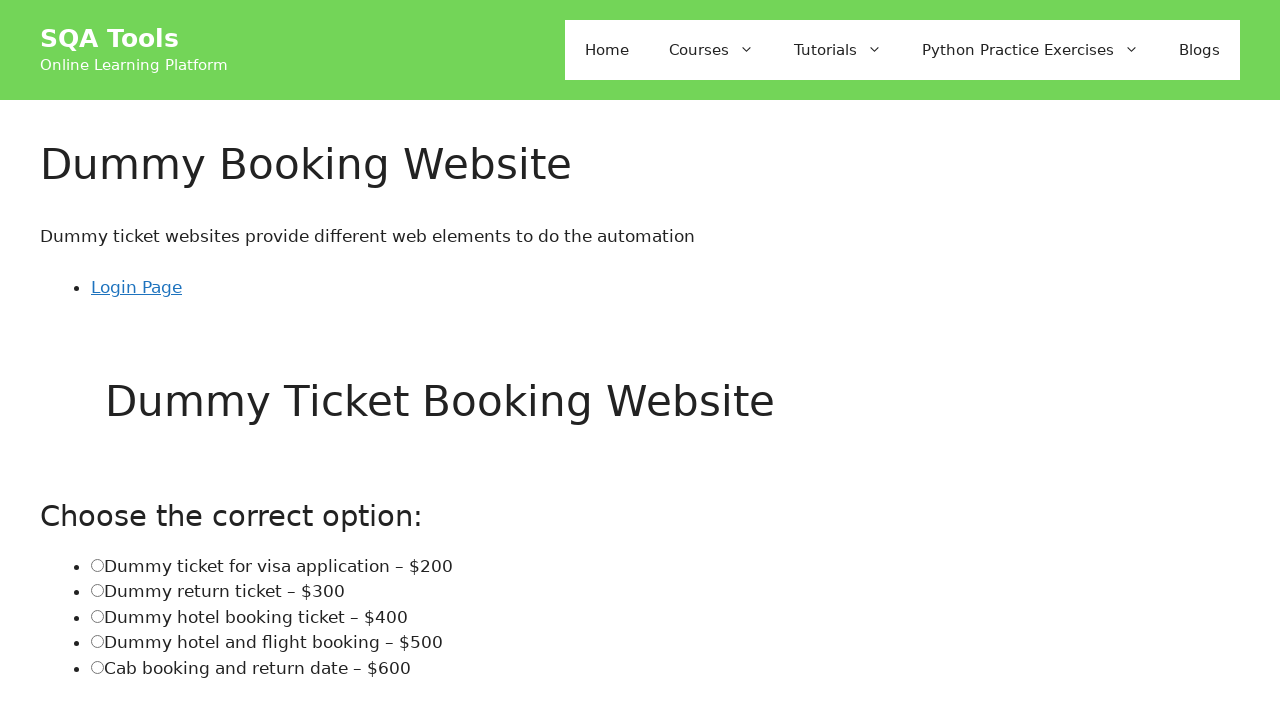

Waited for checkbox elements to load on the booking website
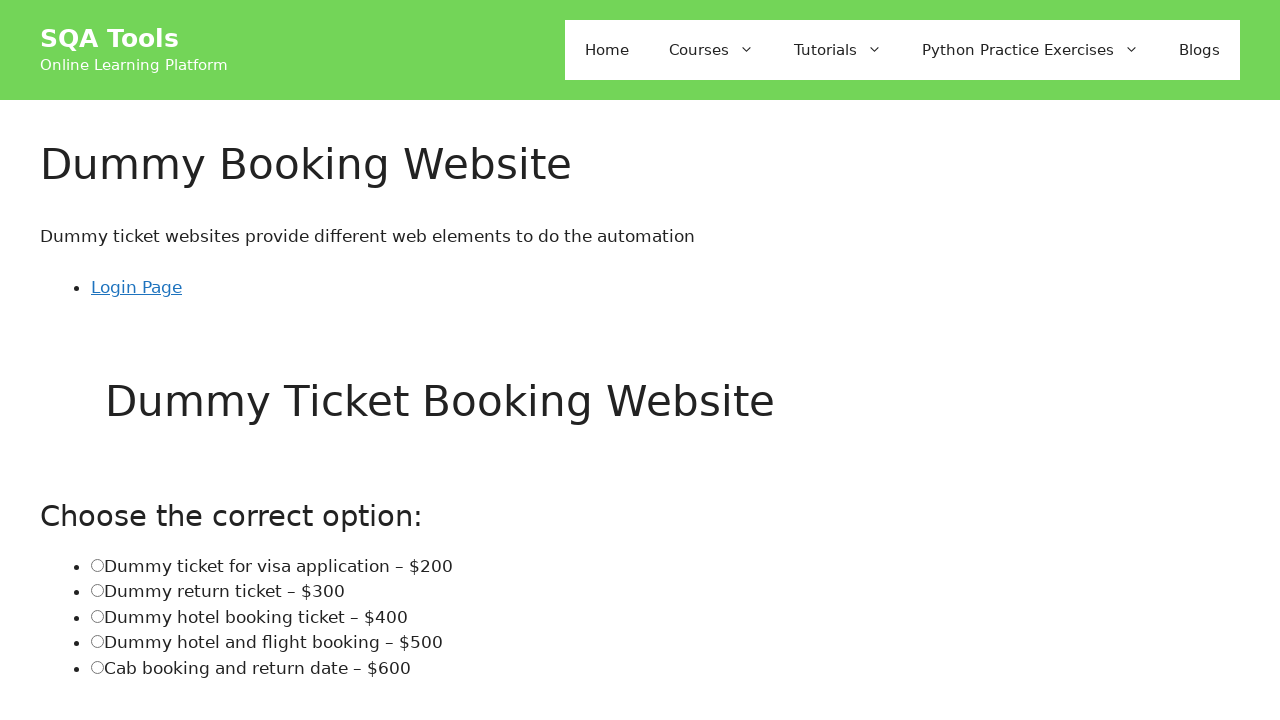

Clicked the Pune checkbox at (56, 360) on xpath=//td[text()='Pune']//preceding-sibling::td/input
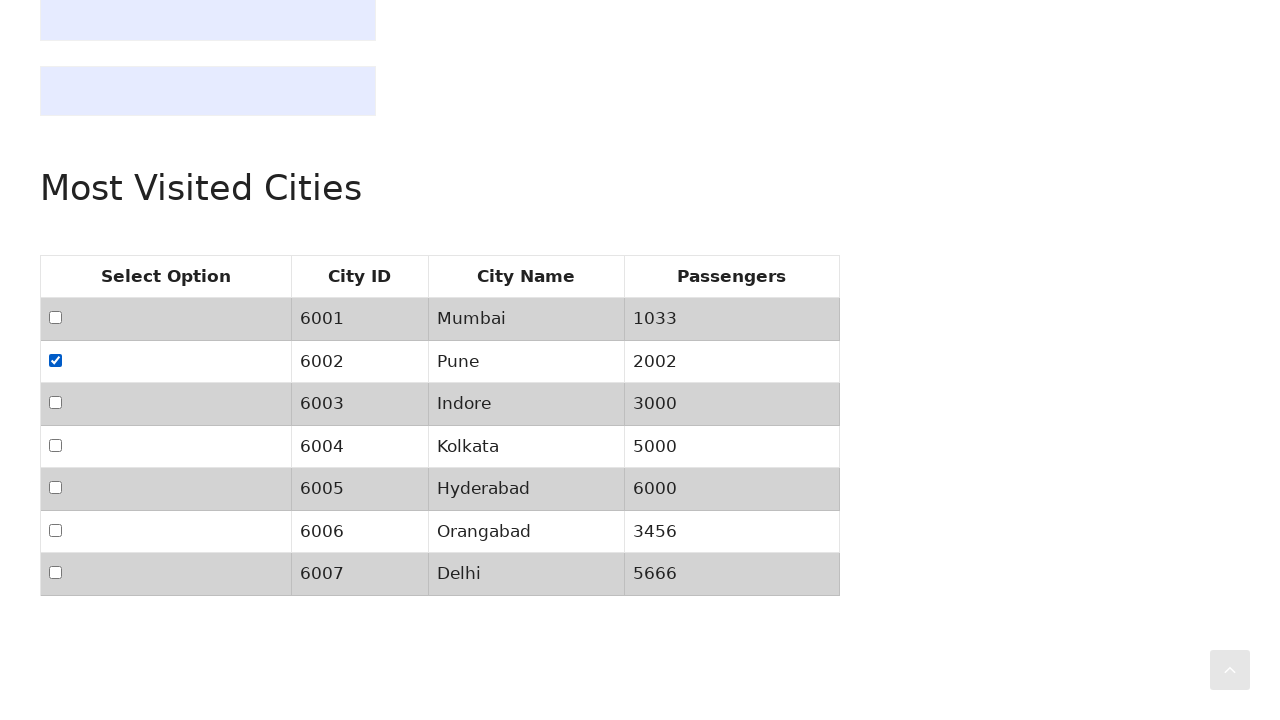

Located 7 checkboxes on the page
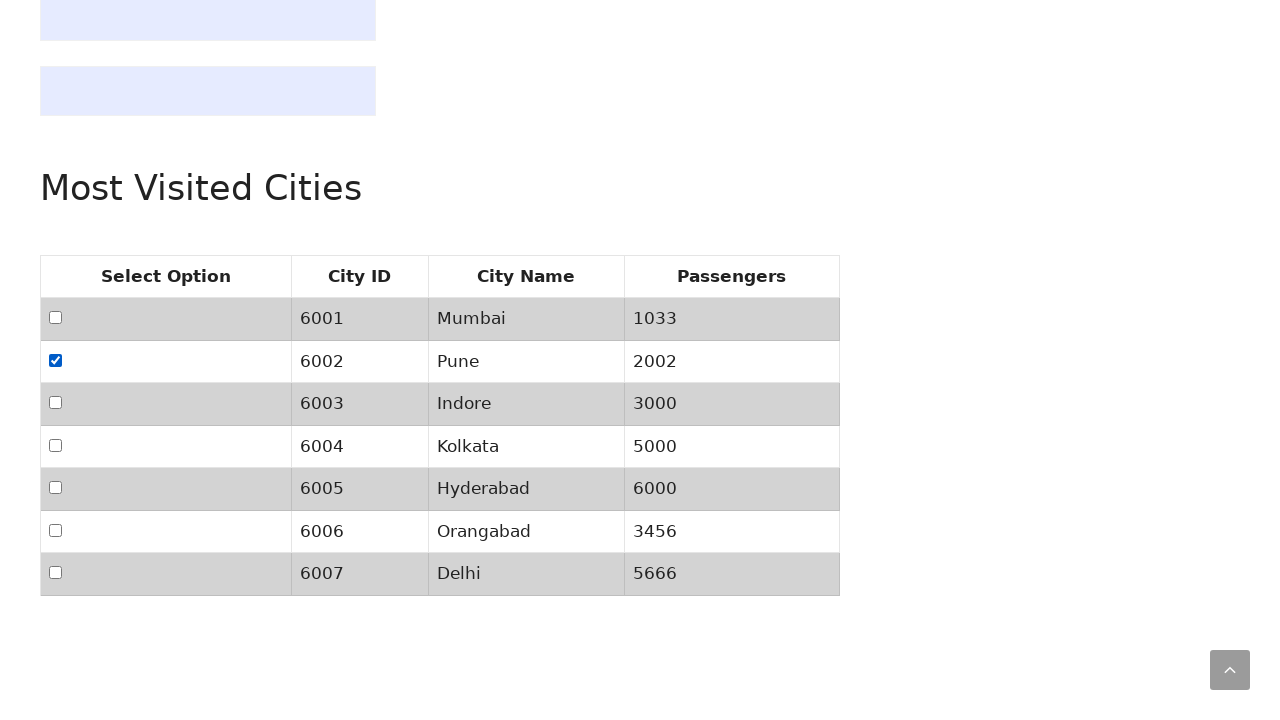

Clicked checkbox 1 of 7 at (56, 318) on xpath=//input[@type='checkbox'] >> nth=0
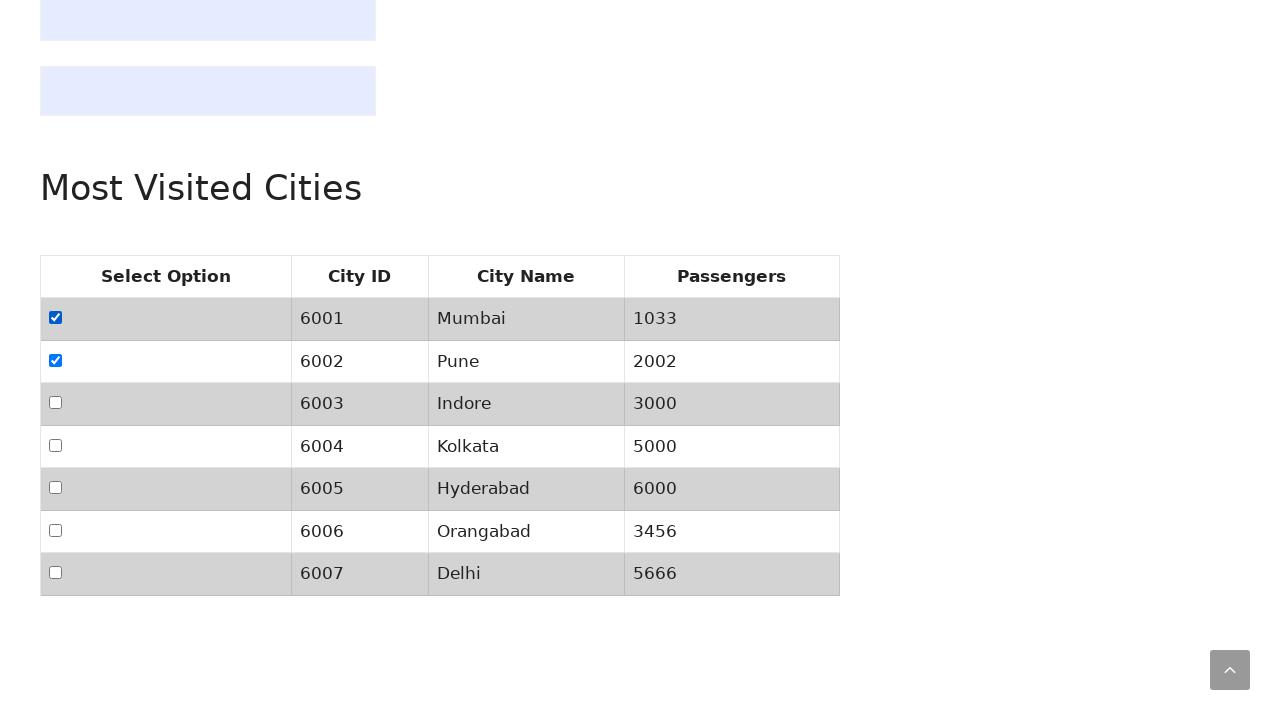

Waited 500ms after clicking checkbox 1
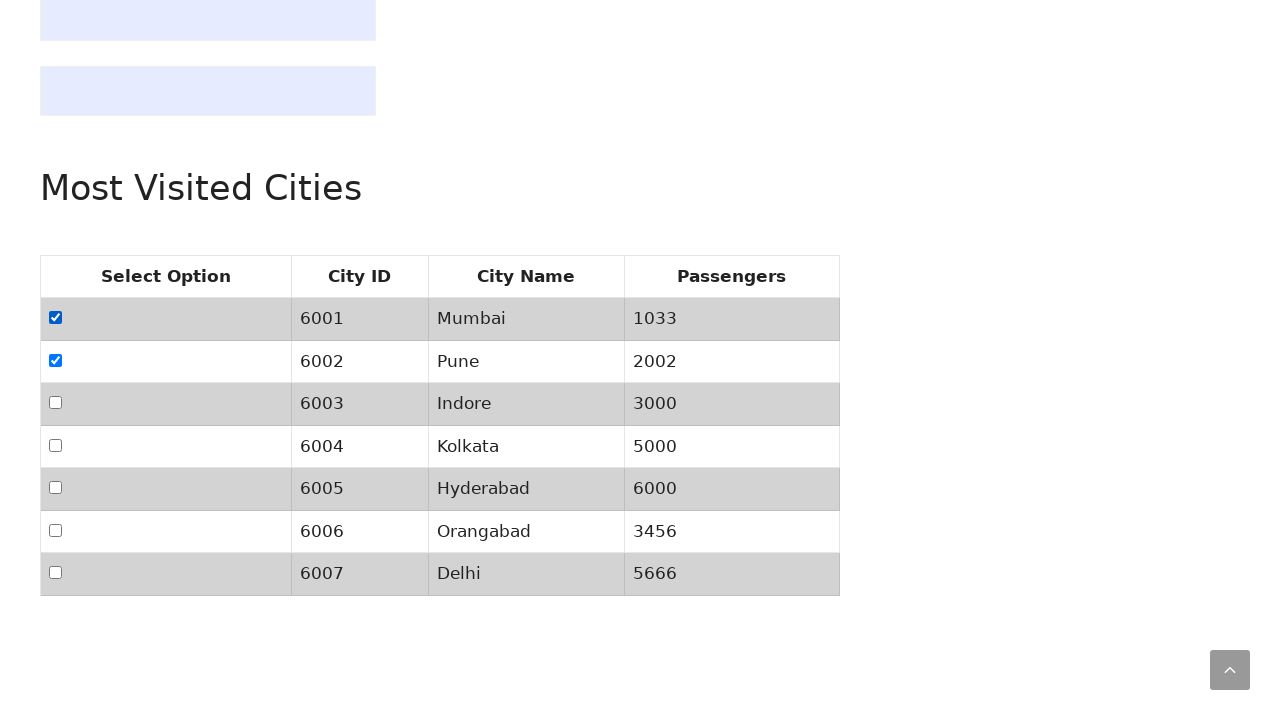

Clicked checkbox 2 of 7 at (56, 360) on xpath=//input[@type='checkbox'] >> nth=1
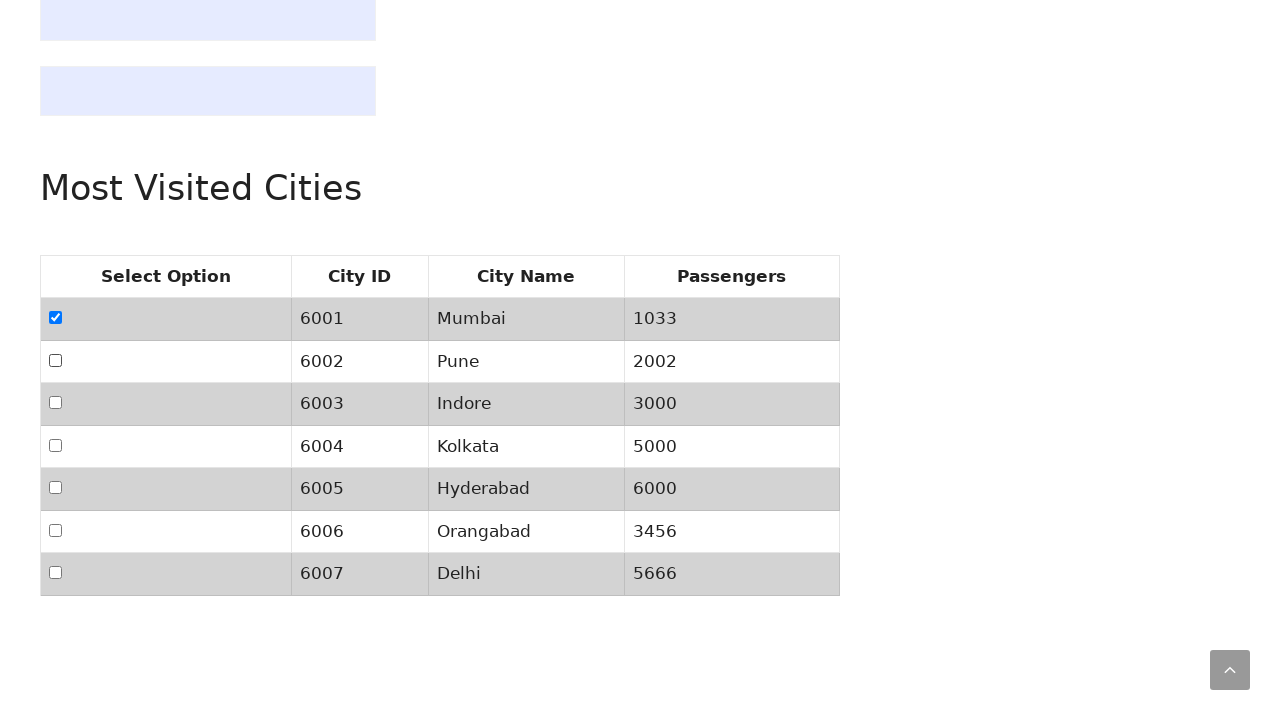

Waited 500ms after clicking checkbox 2
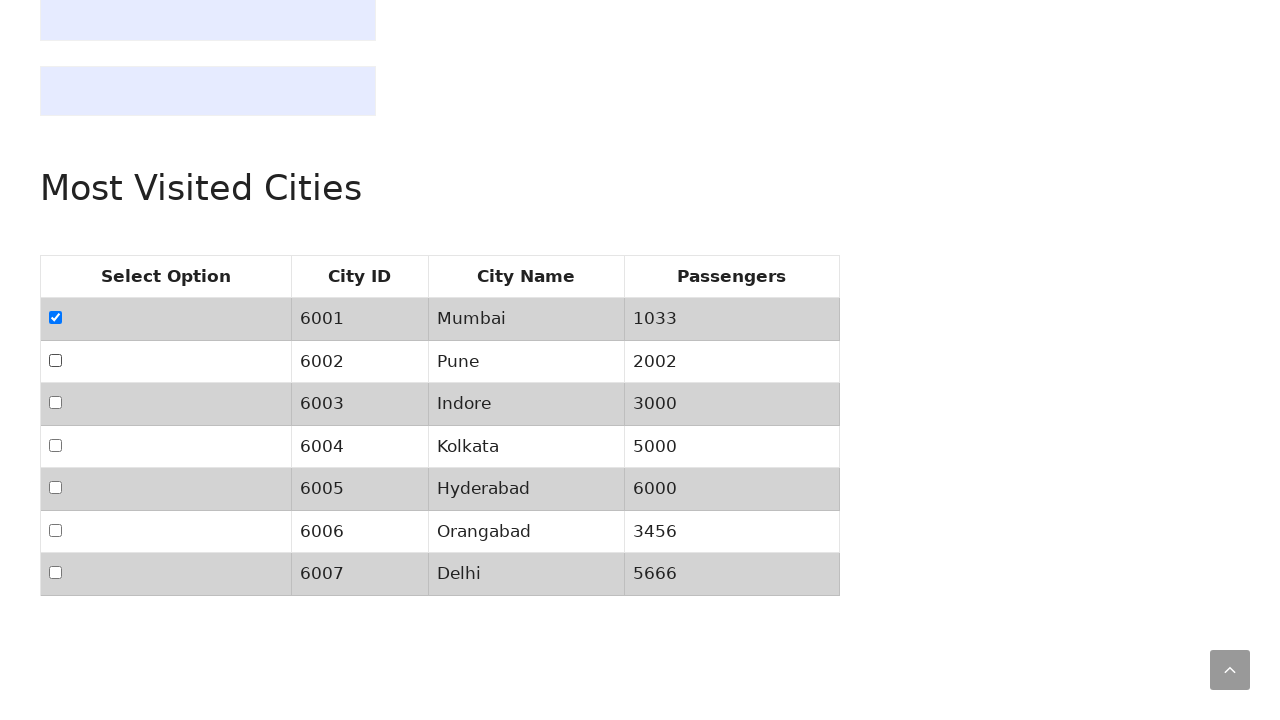

Clicked checkbox 3 of 7 at (56, 403) on xpath=//input[@type='checkbox'] >> nth=2
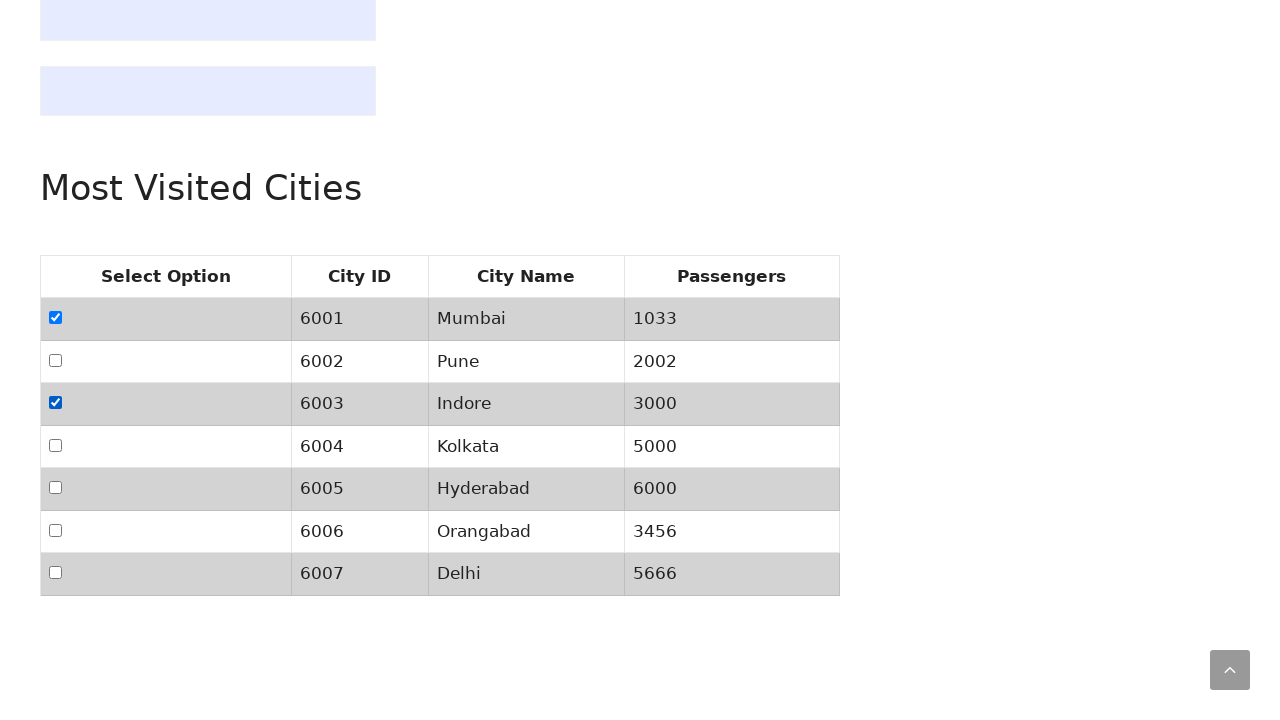

Waited 500ms after clicking checkbox 3
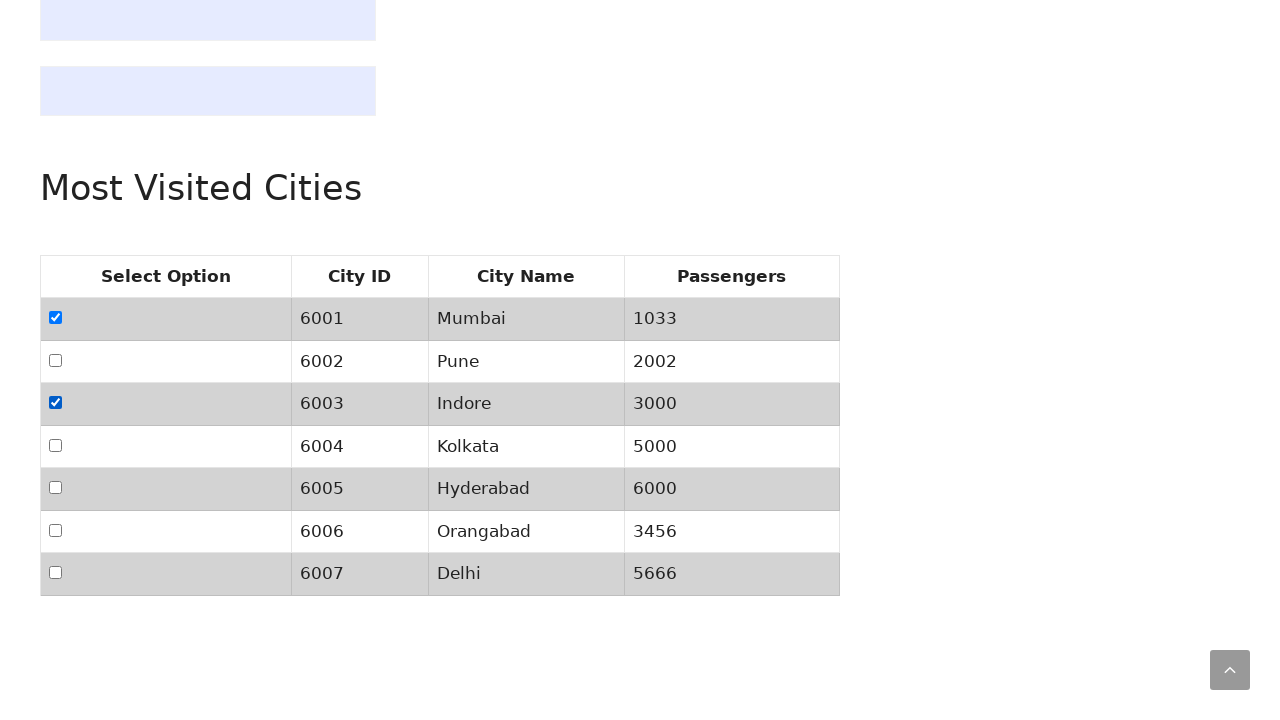

Clicked checkbox 4 of 7 at (56, 445) on xpath=//input[@type='checkbox'] >> nth=3
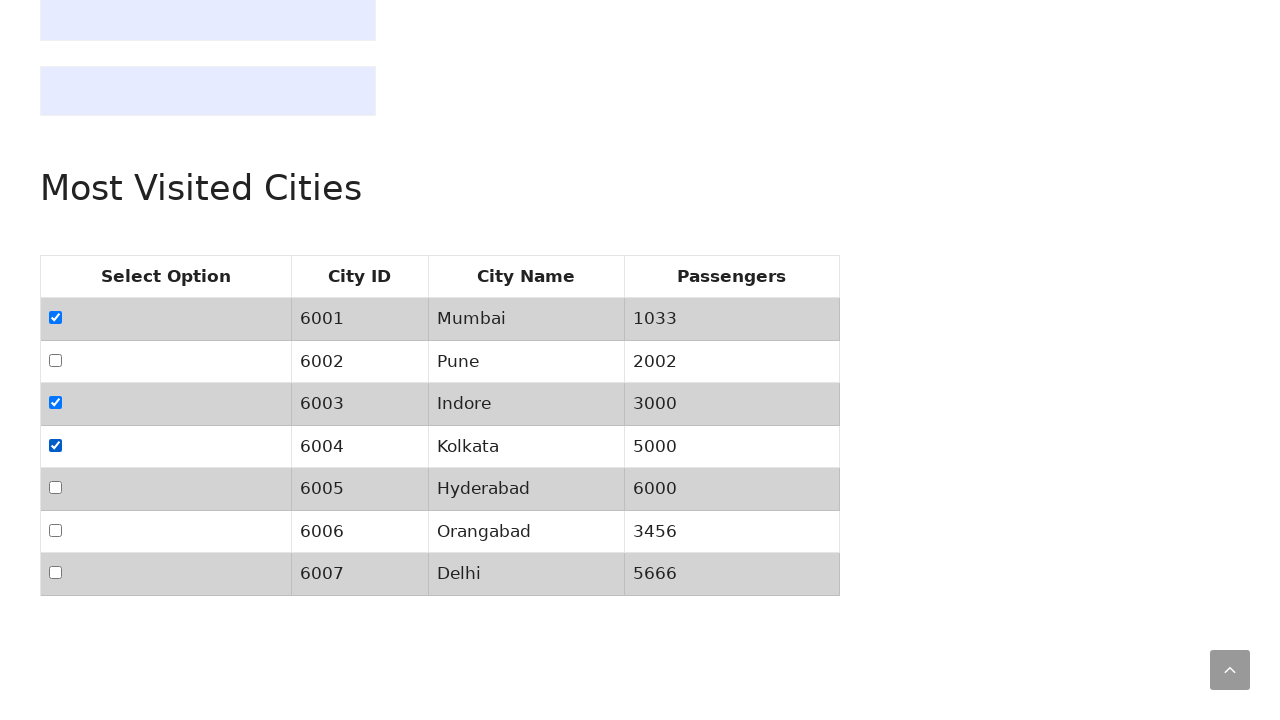

Waited 500ms after clicking checkbox 4
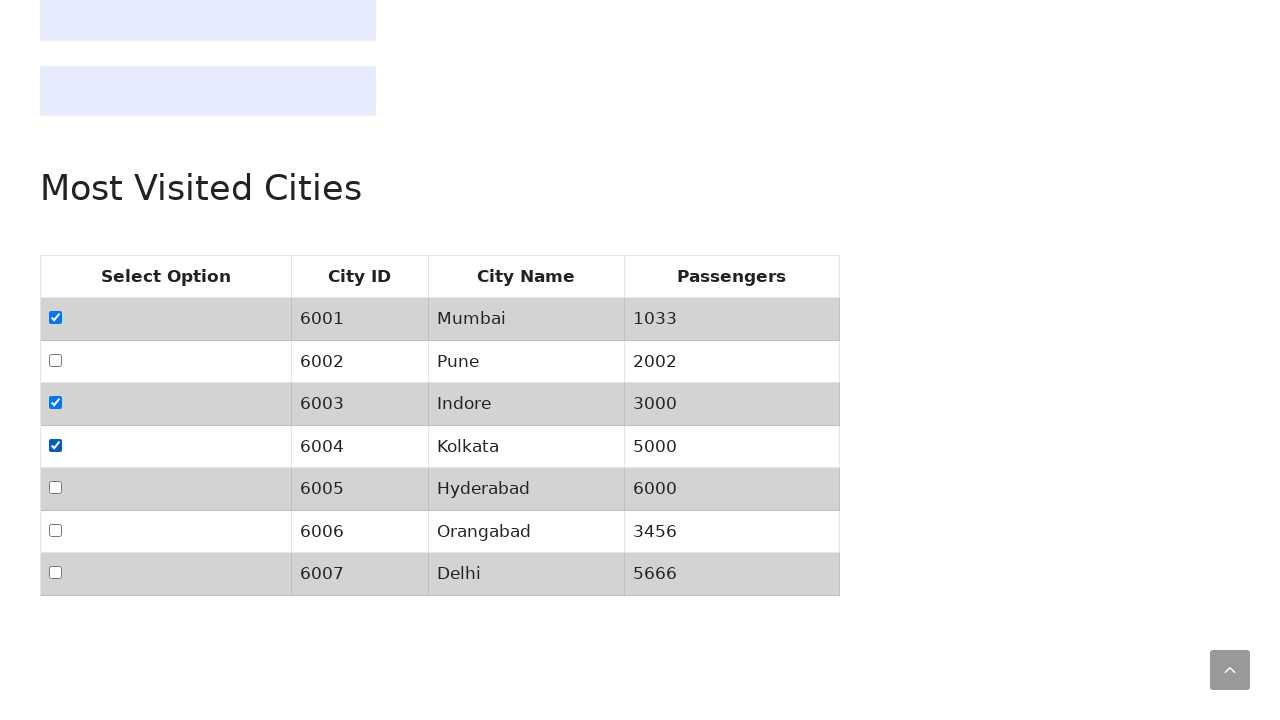

Clicked checkbox 5 of 7 at (56, 488) on xpath=//input[@type='checkbox'] >> nth=4
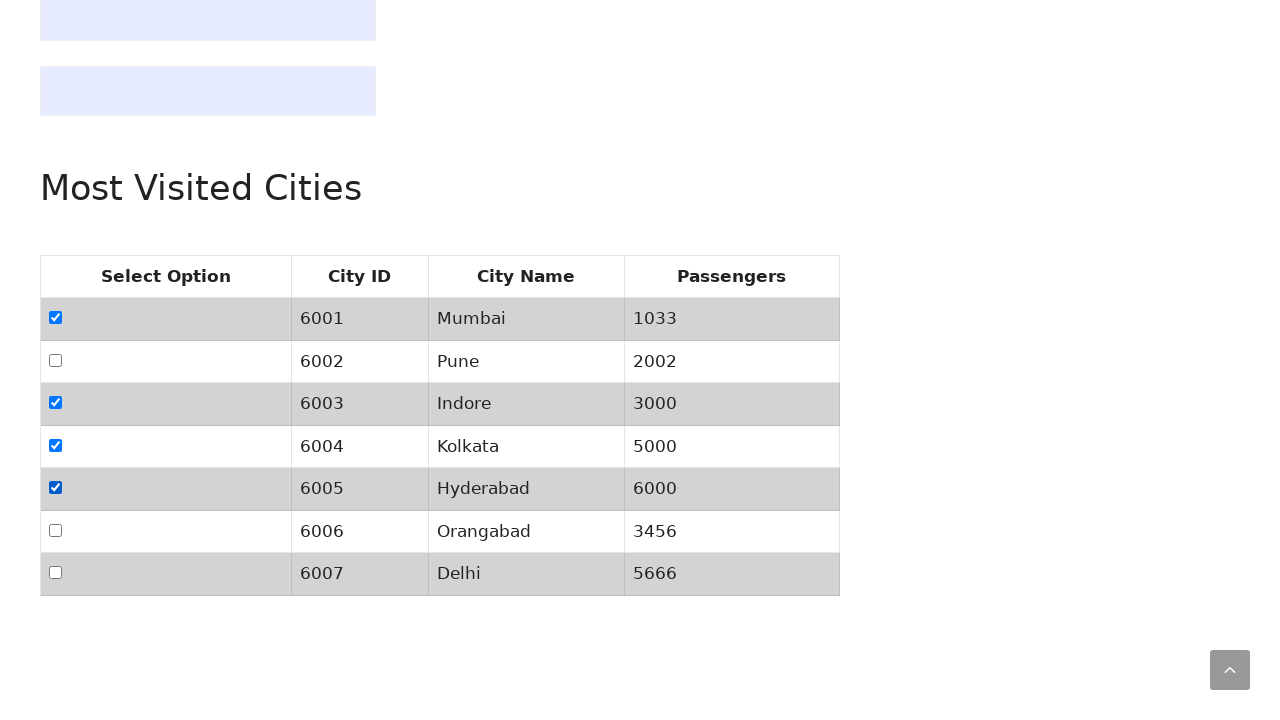

Waited 500ms after clicking checkbox 5
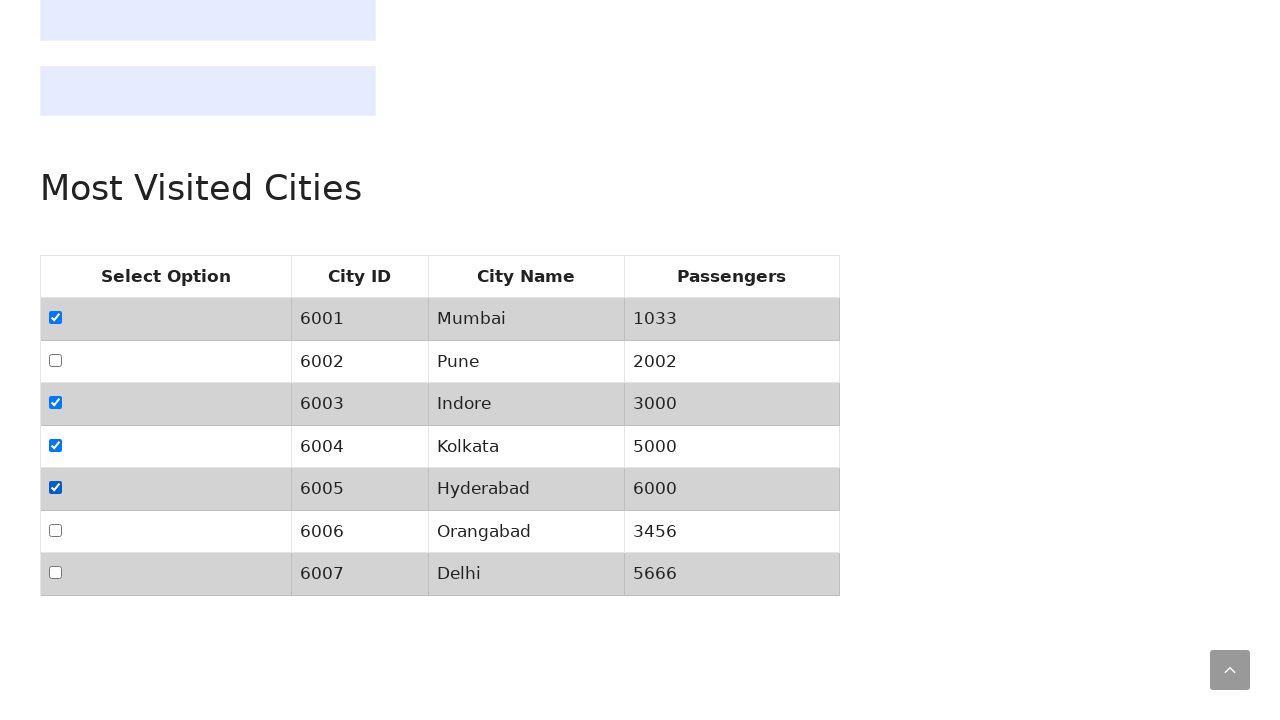

Clicked checkbox 6 of 7 at (56, 530) on xpath=//input[@type='checkbox'] >> nth=5
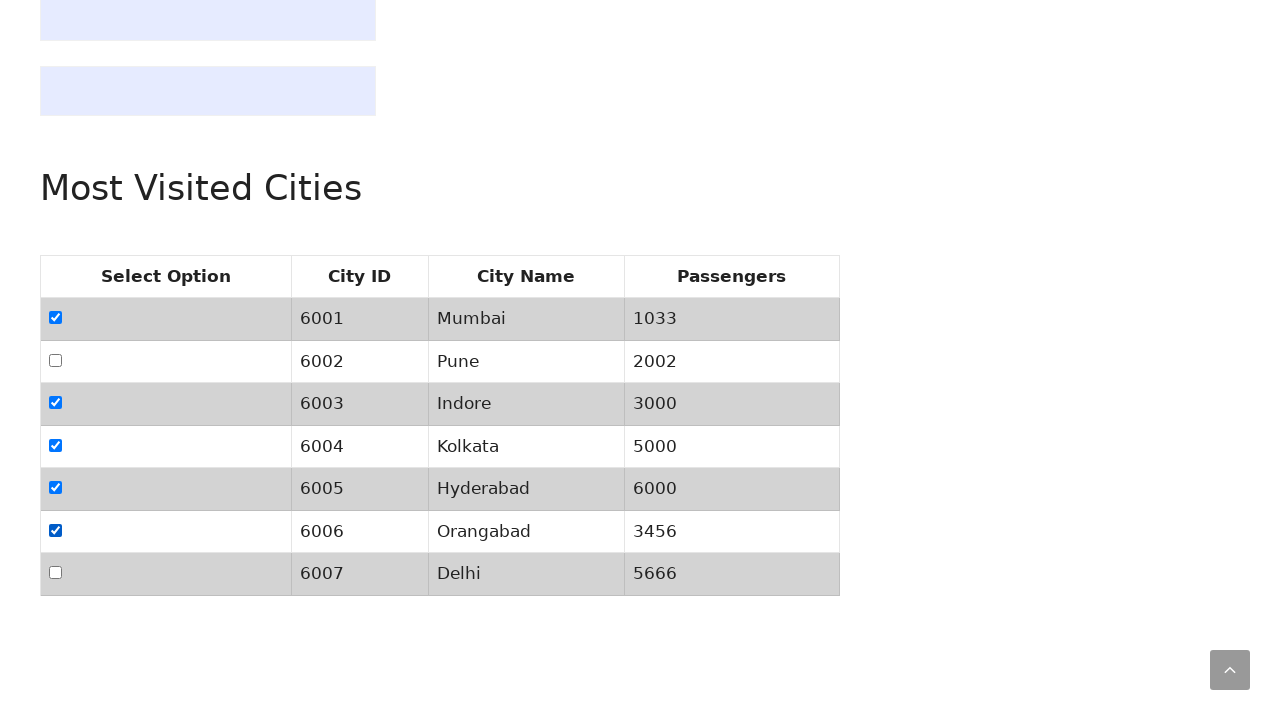

Waited 500ms after clicking checkbox 6
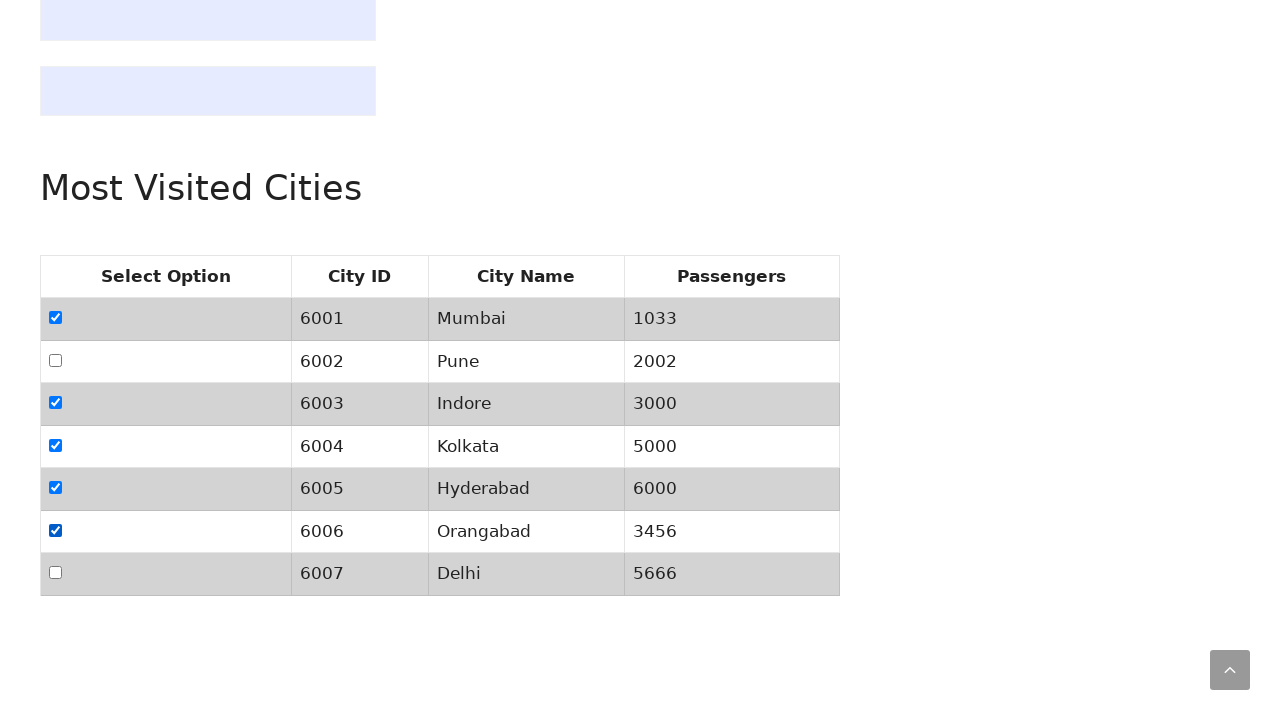

Clicked checkbox 7 of 7 at (56, 573) on xpath=//input[@type='checkbox'] >> nth=6
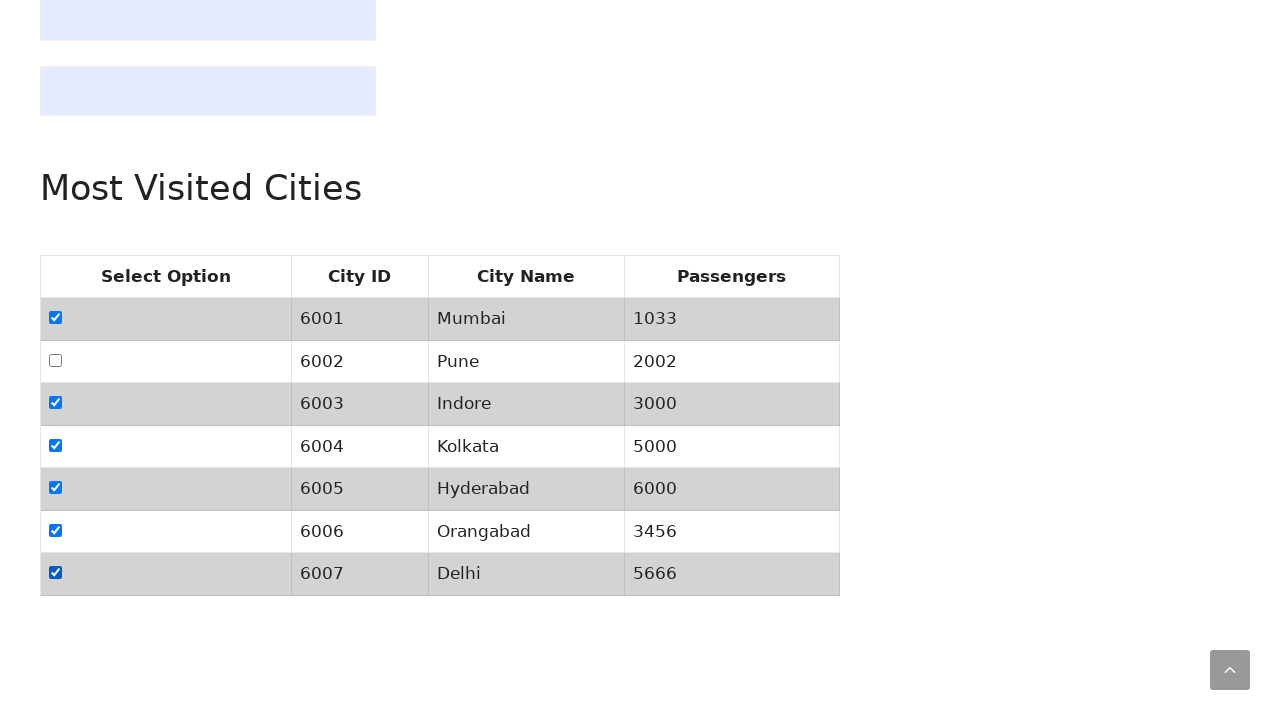

Waited 500ms after clicking checkbox 7
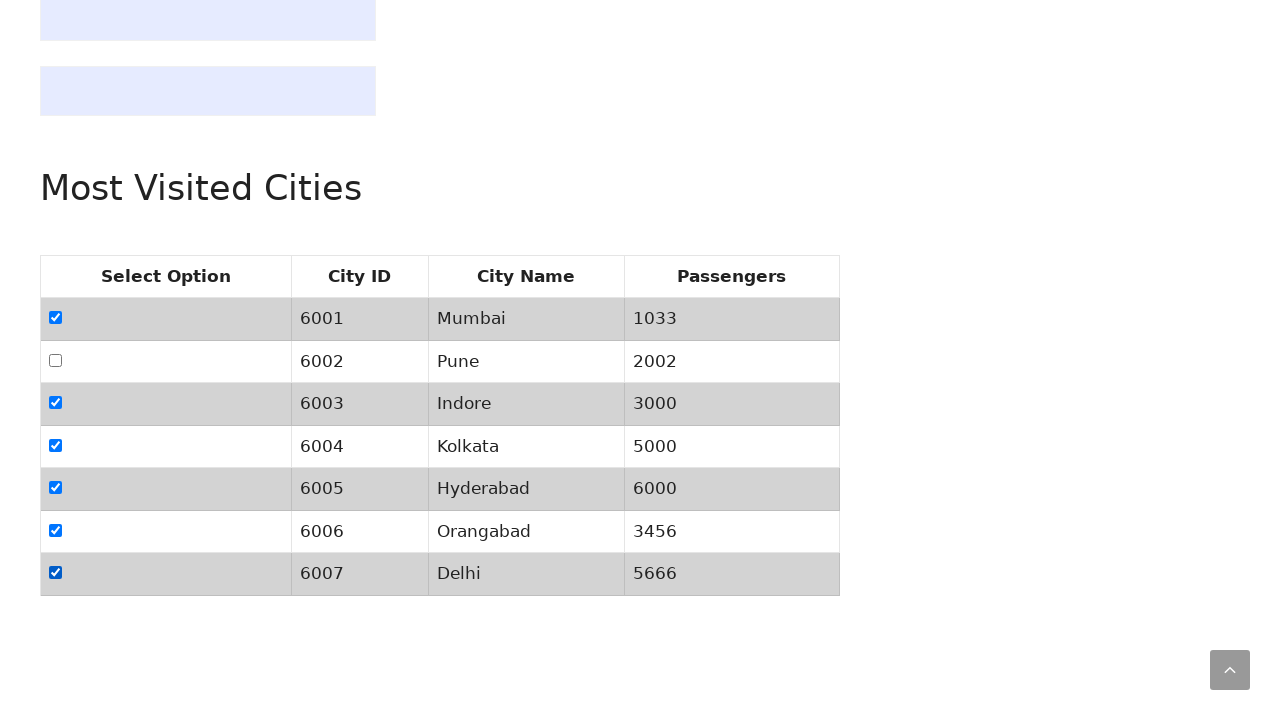

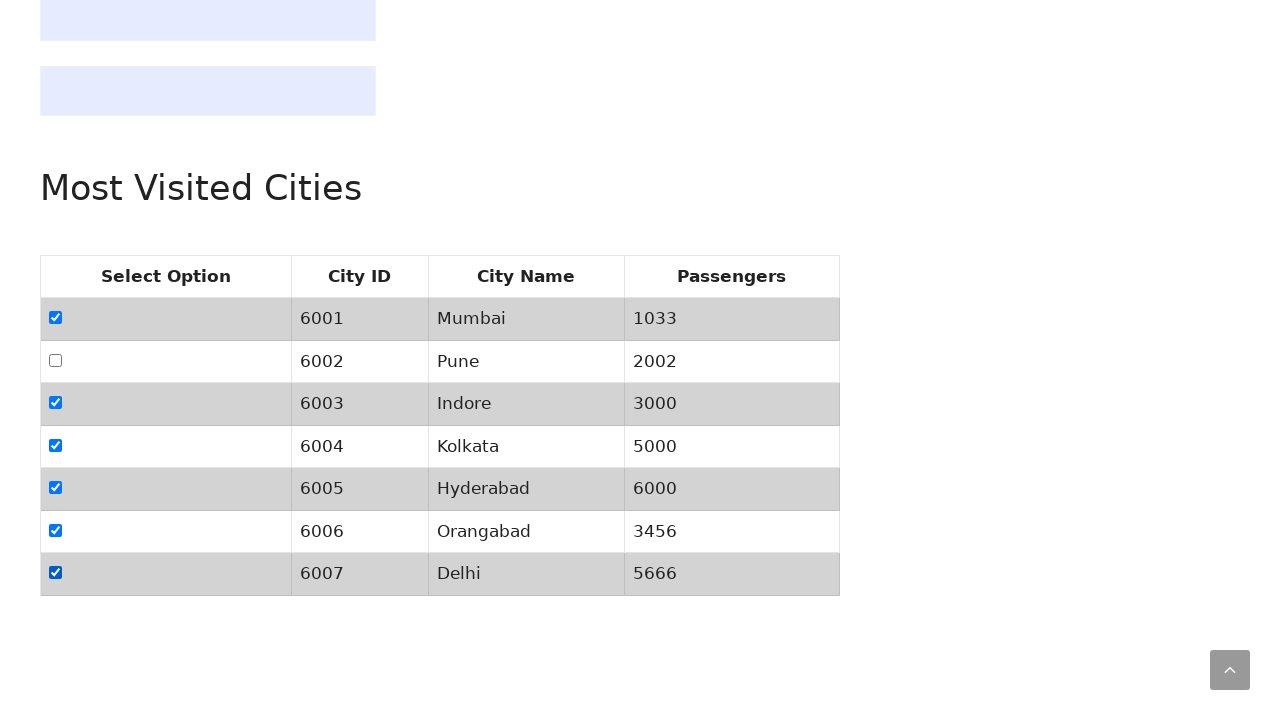